Tests the promo code functionality on an e-commerce demo site by adding a product to cart, entering an invalid promo code, and verifying the error message is displayed.

Starting URL: https://shopdemo.e-junkie.com/

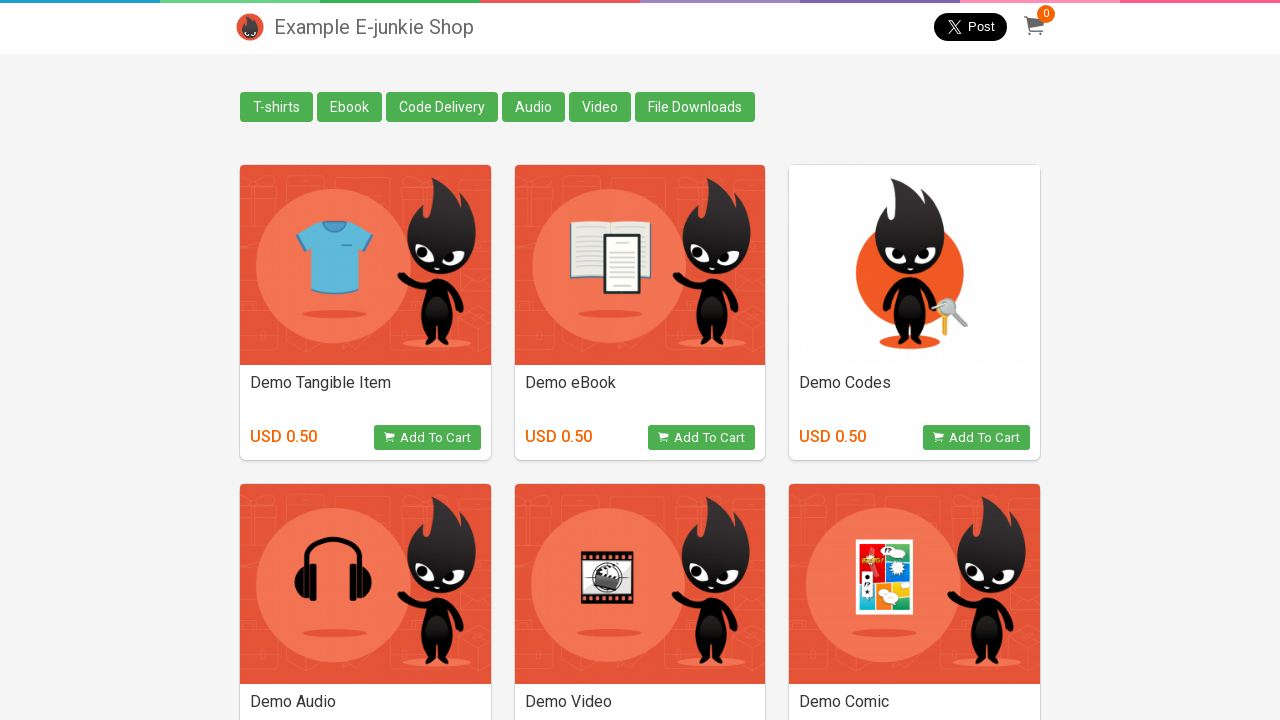

Clicked add to cart button on the first product at (702, 438) on xpath=//*[@id='products']/div[1]/div/div[2]/a/div/div[2]/button
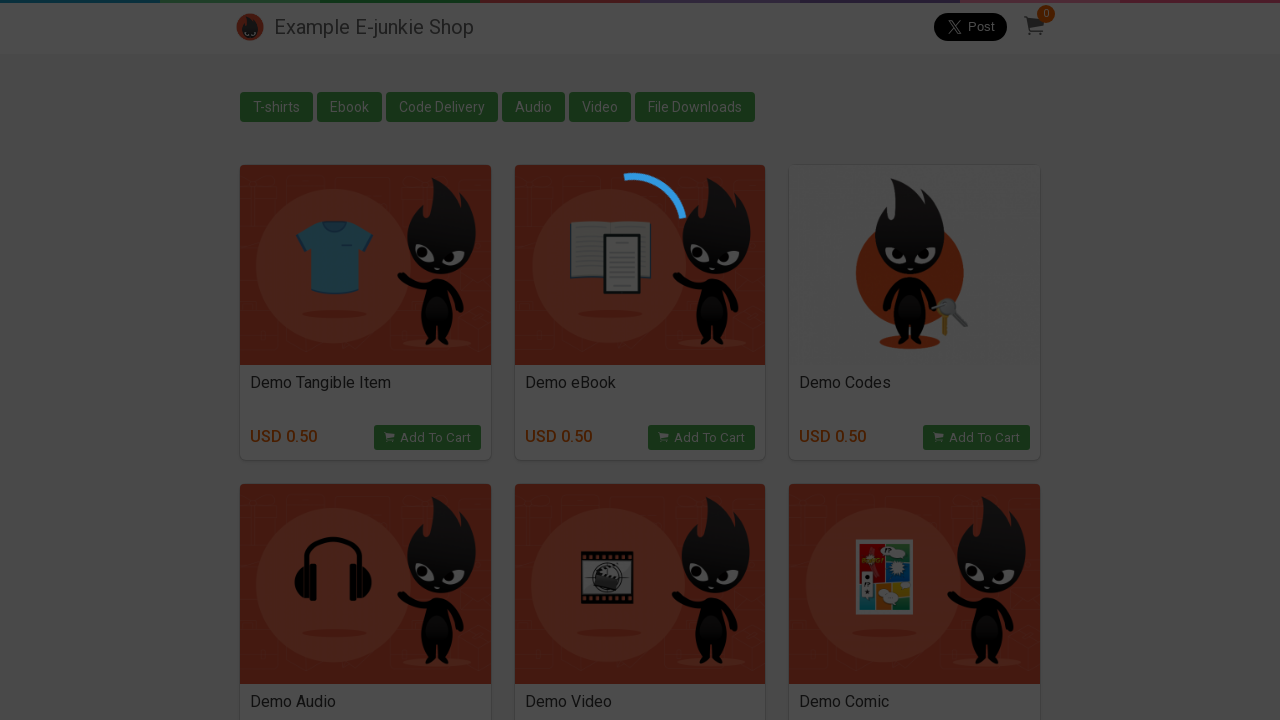

Iframe overlay appeared and 'Add Promo Code' button is visible
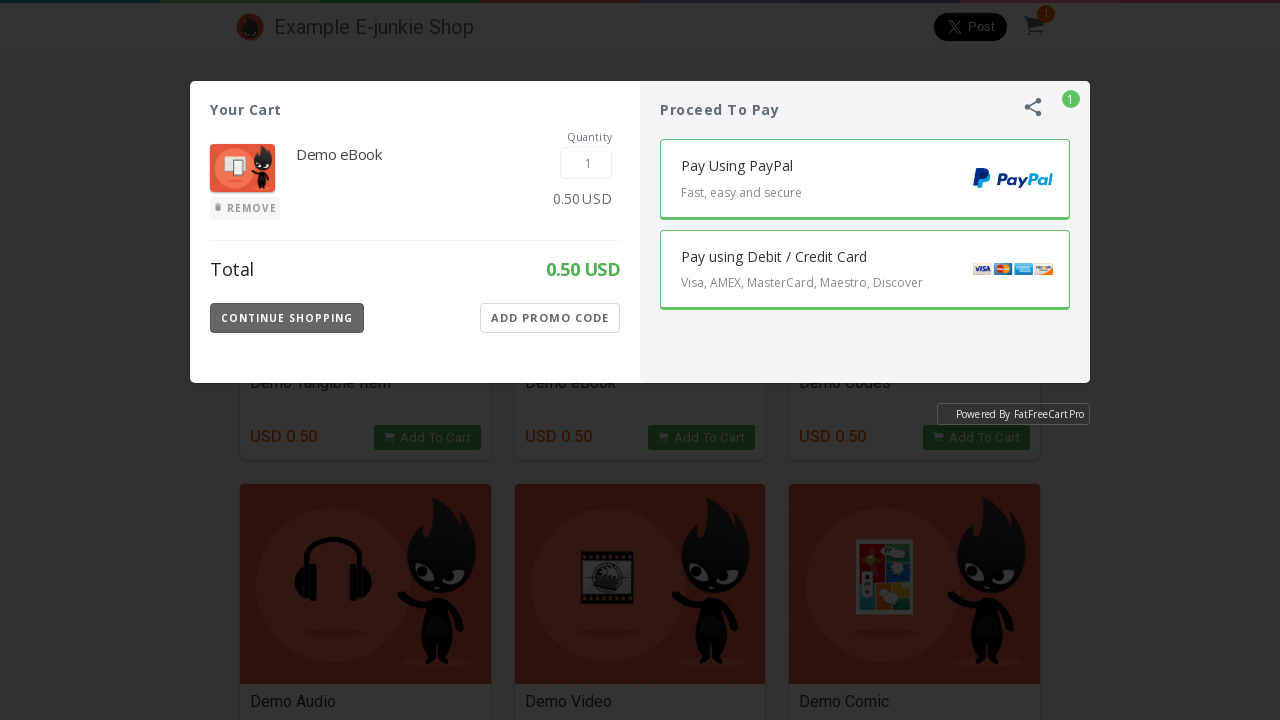

Clicked 'Add Promo Code' button inside iframe at (550, 318) on iframe.EJIframeV3.EJOverlayV3 >> nth=0 >> internal:control=enter-frame >> button
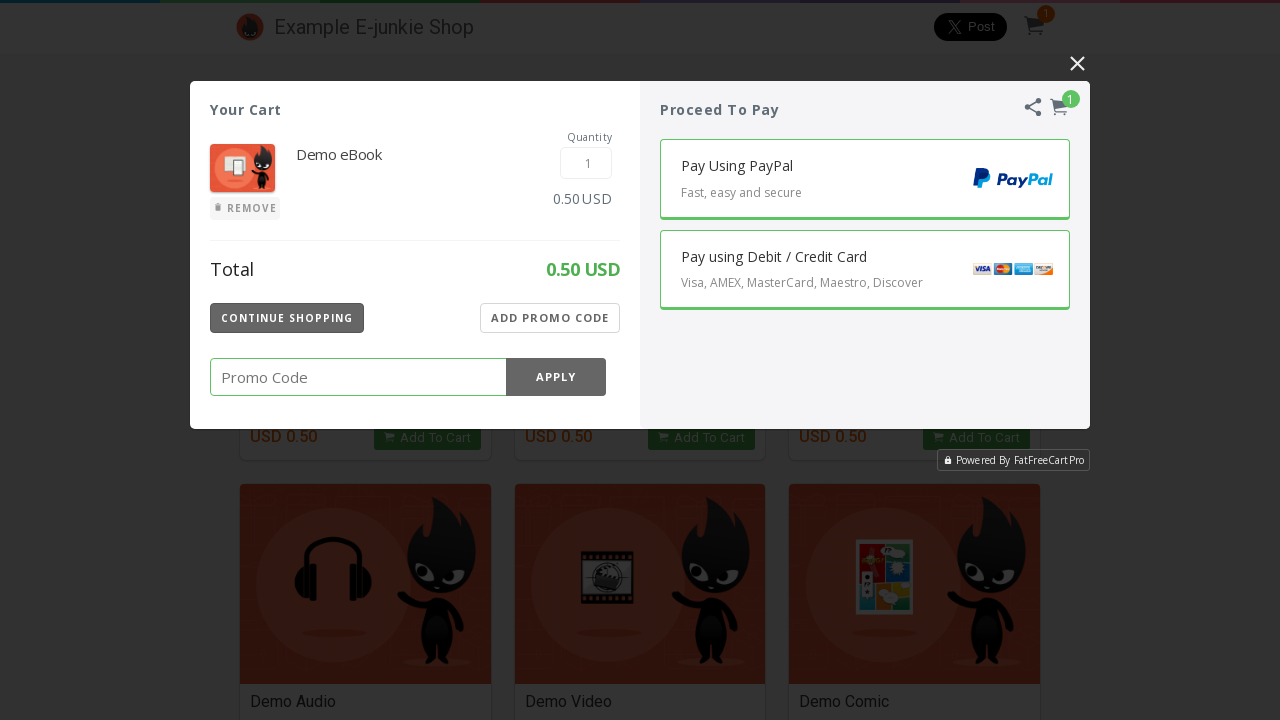

Entered invalid promo code '123456789' in the promo code field on iframe.EJIframeV3.EJOverlayV3 >> nth=0 >> internal:control=enter-frame >> input.
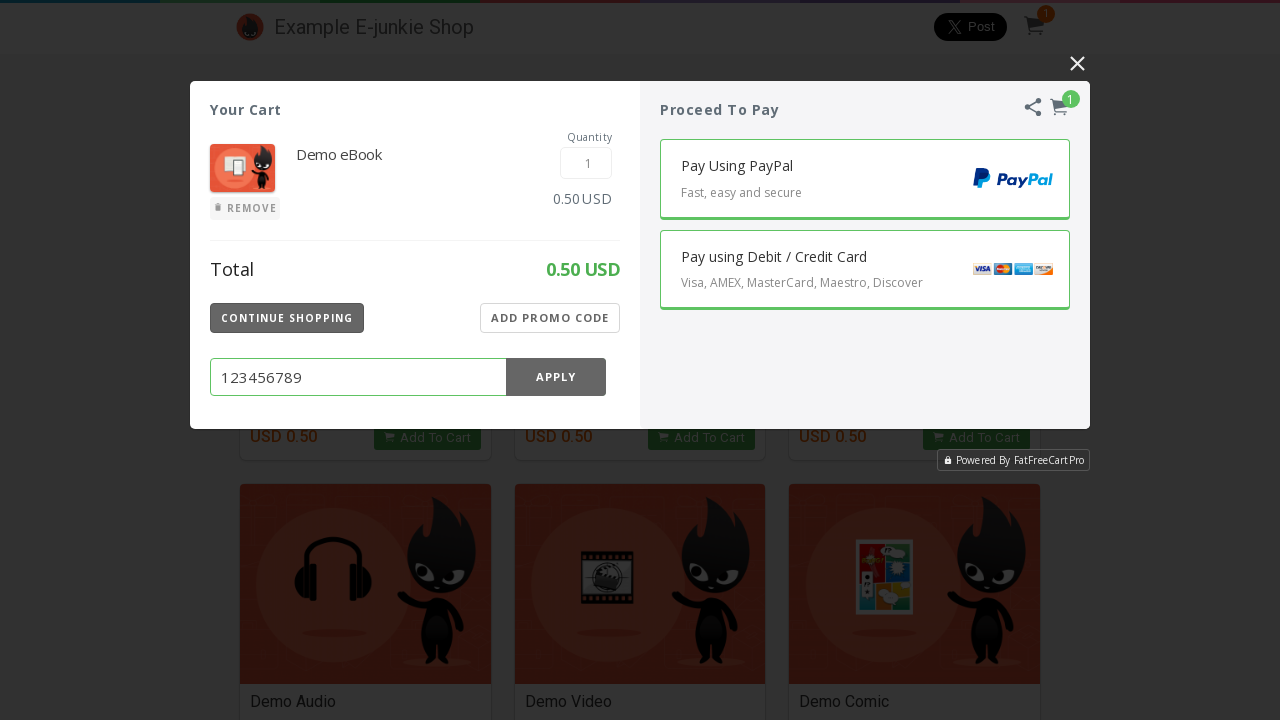

Clicked apply promo button to submit the invalid code at (556, 377) on iframe.EJIframeV3.EJOverlayV3 >> nth=0 >> internal:control=enter-frame >> button
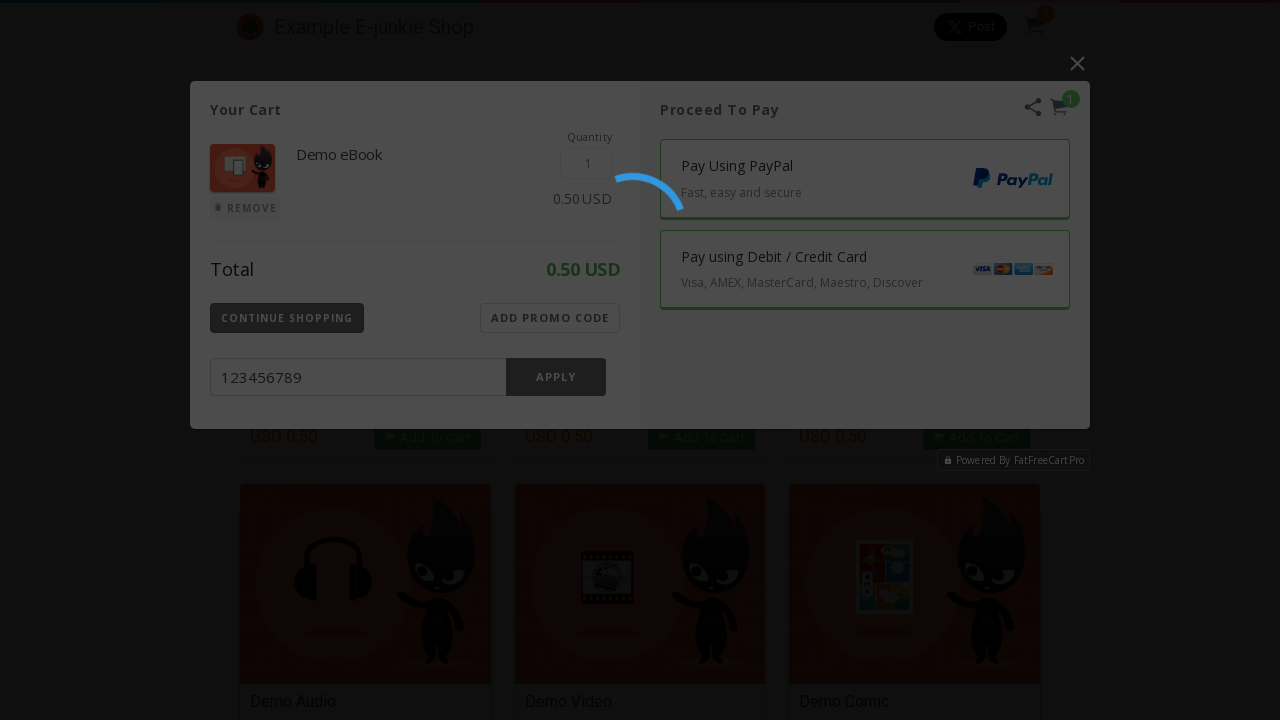

Invalid promo code error message displayed
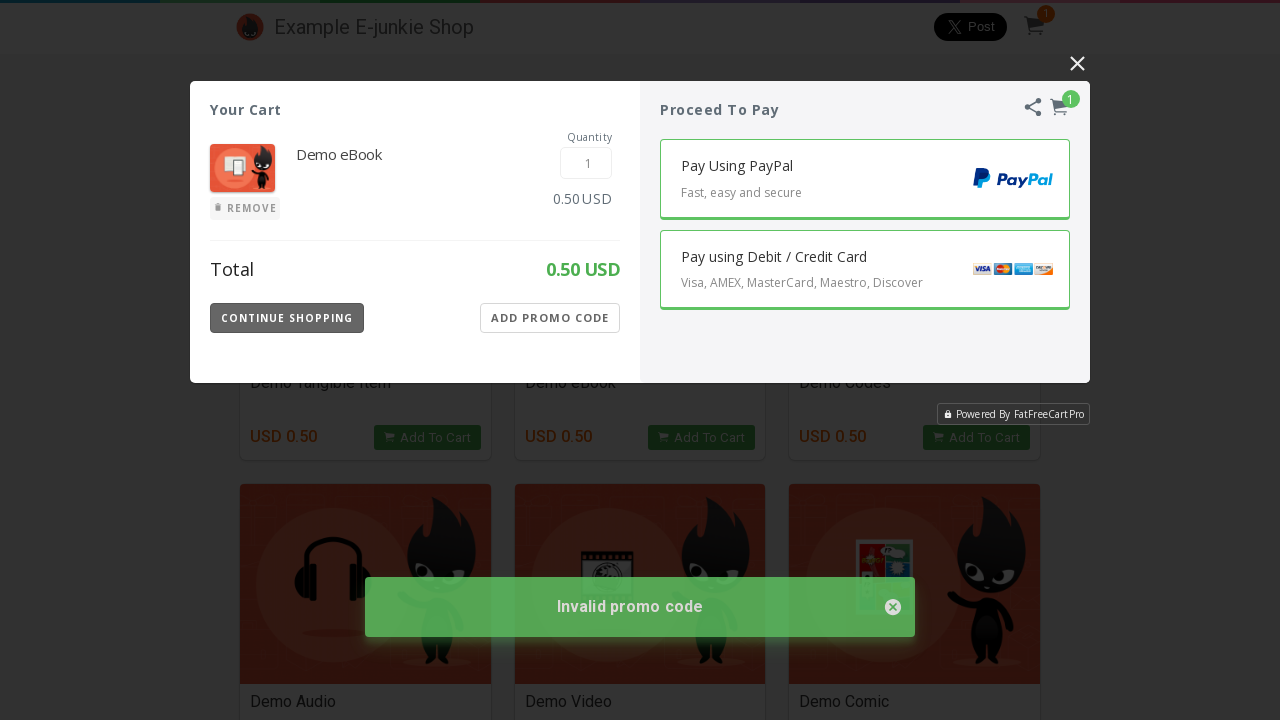

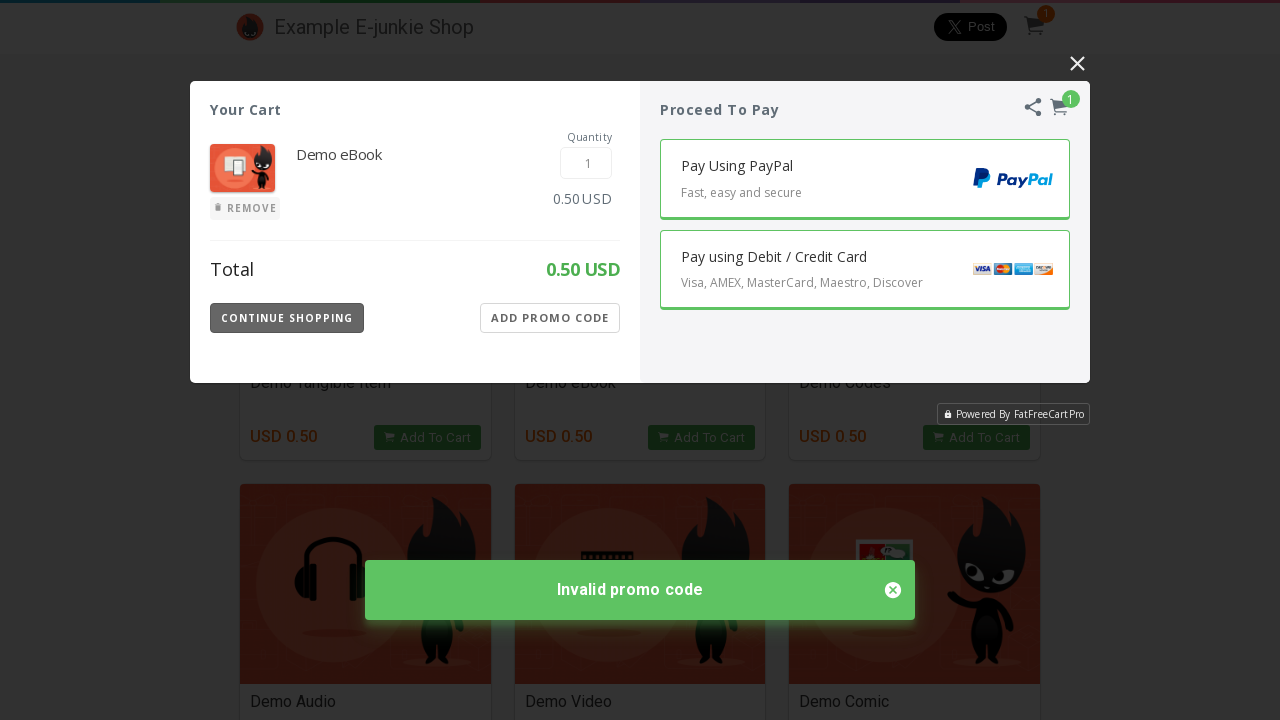